Navigates to the team page and verifies the three author names

Starting URL: http://www.99-bottles-of-beer.net/

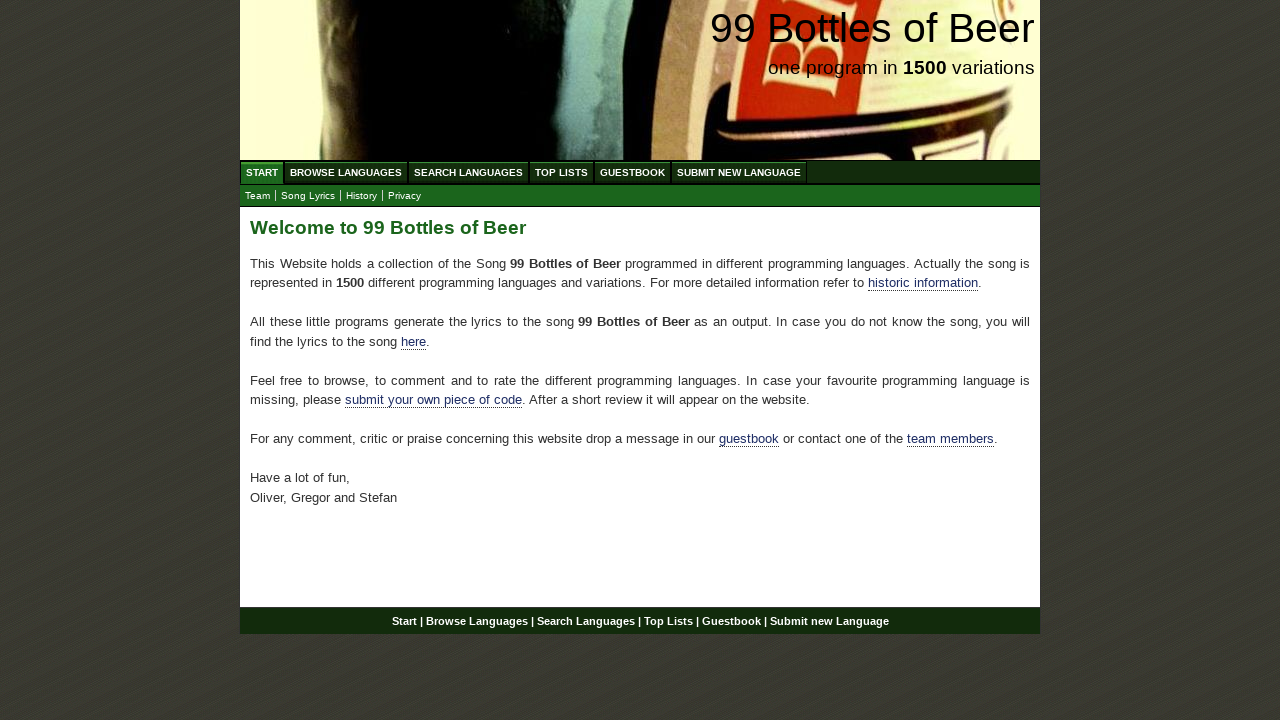

Clicked on team link at (258, 196) on a[href='team.html']
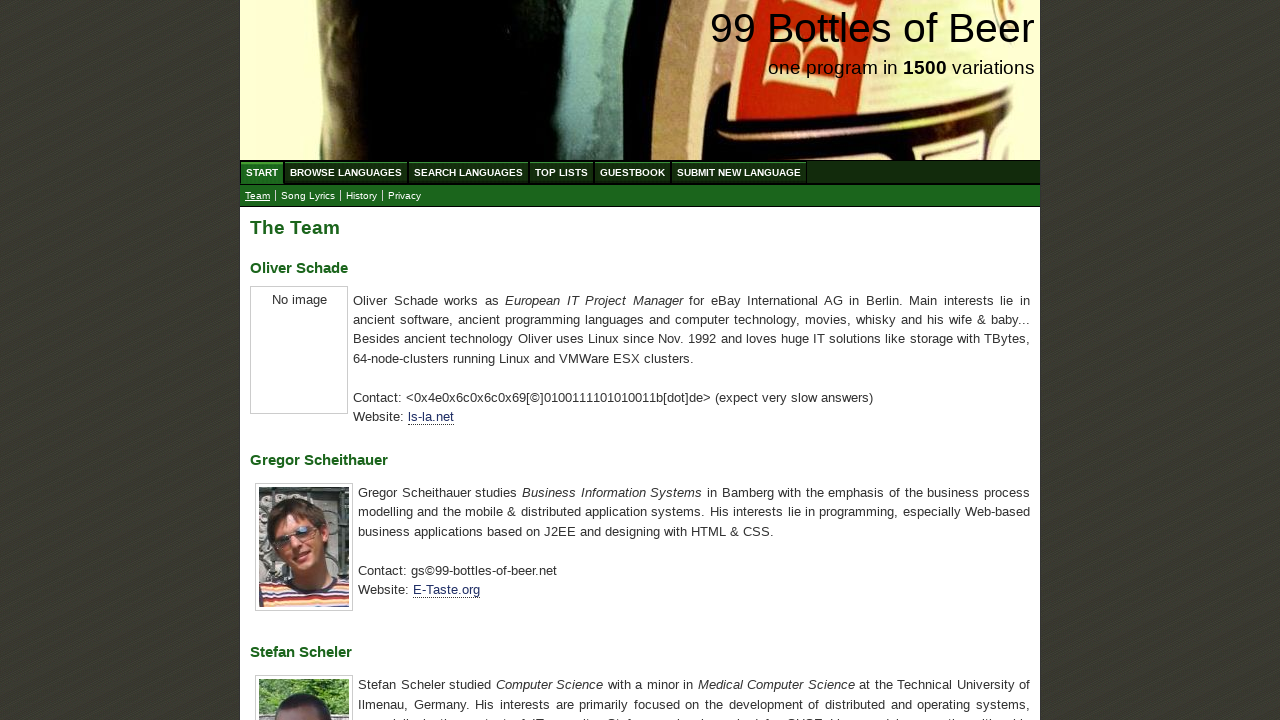

Retrieved all author names from h3 elements
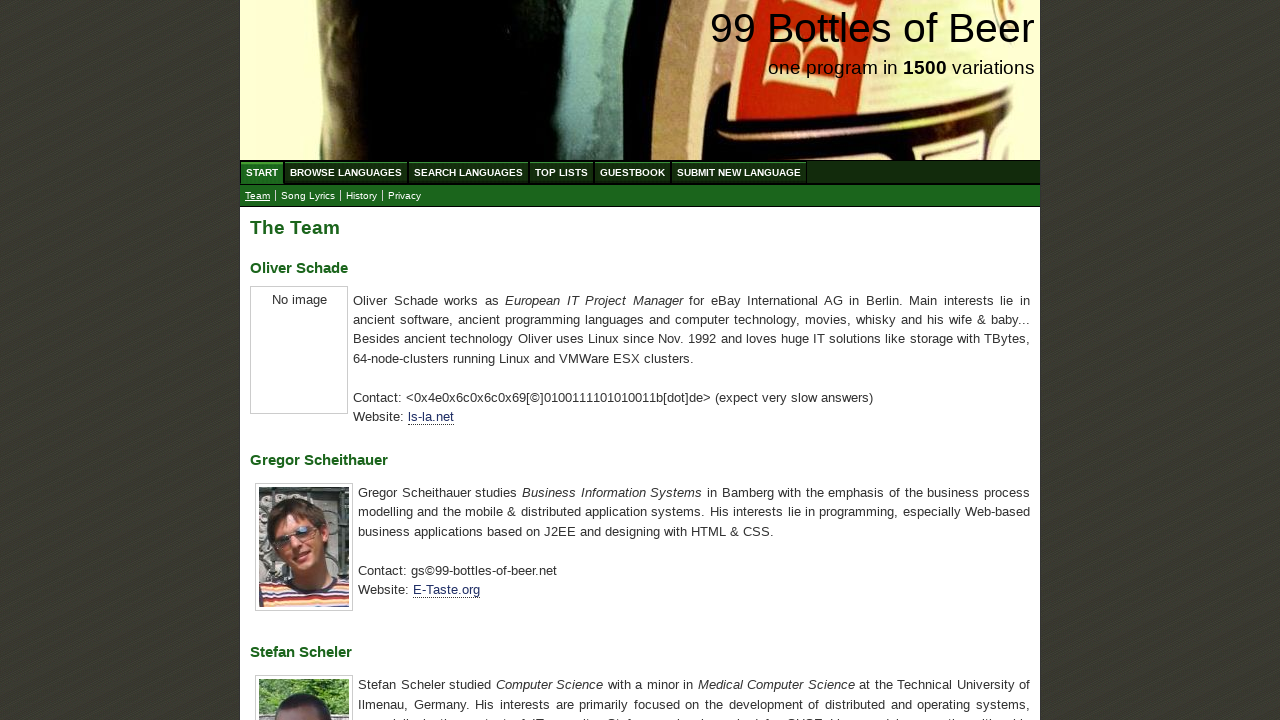

Defined expected author names list
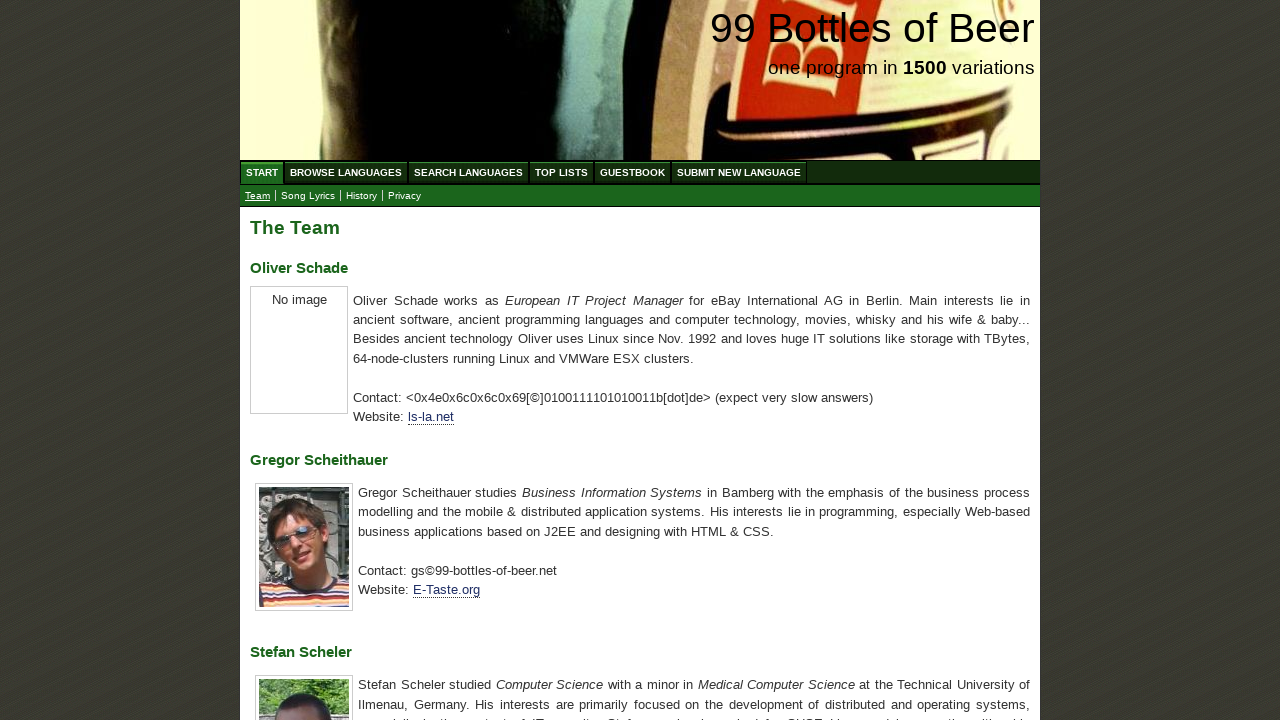

Verified that retrieved author names match expected authors: Oliver Schade, Gregor Scheithauer, Stefan Scheler
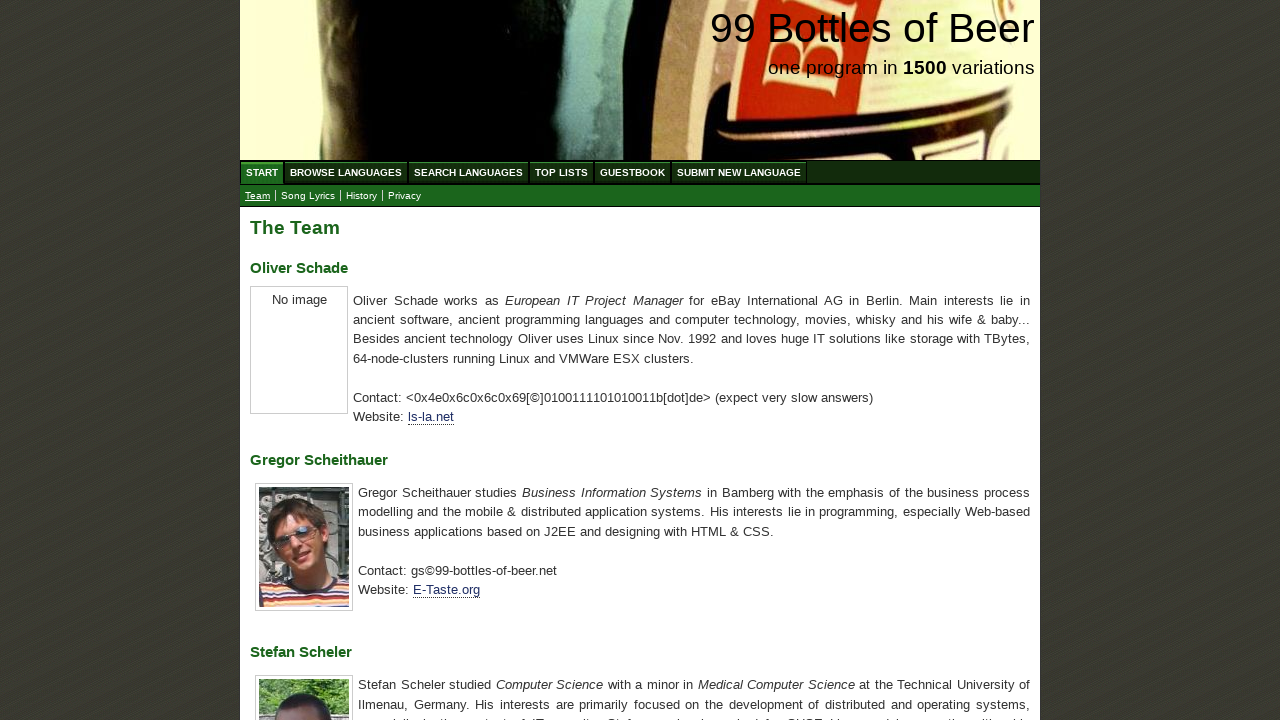

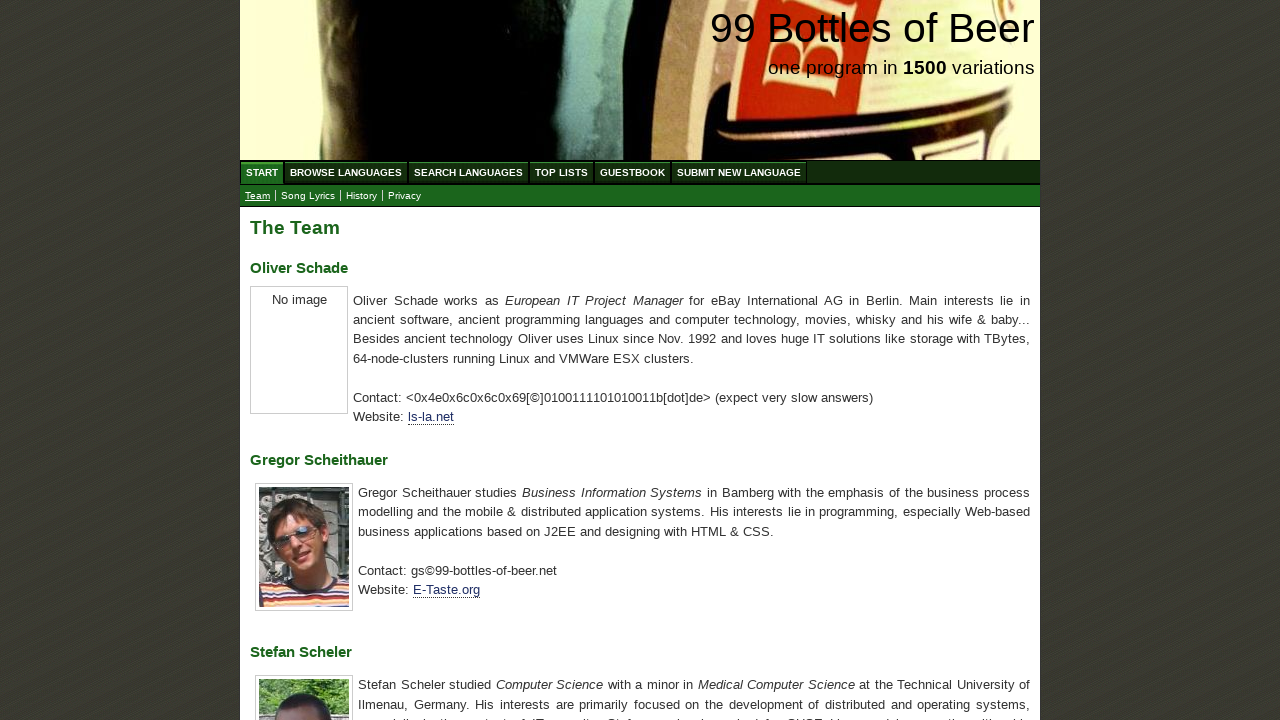